Tests navigation to Status Codes page and verifies the 301 status code page displays correctly

Starting URL: https://the-internet.herokuapp.com/

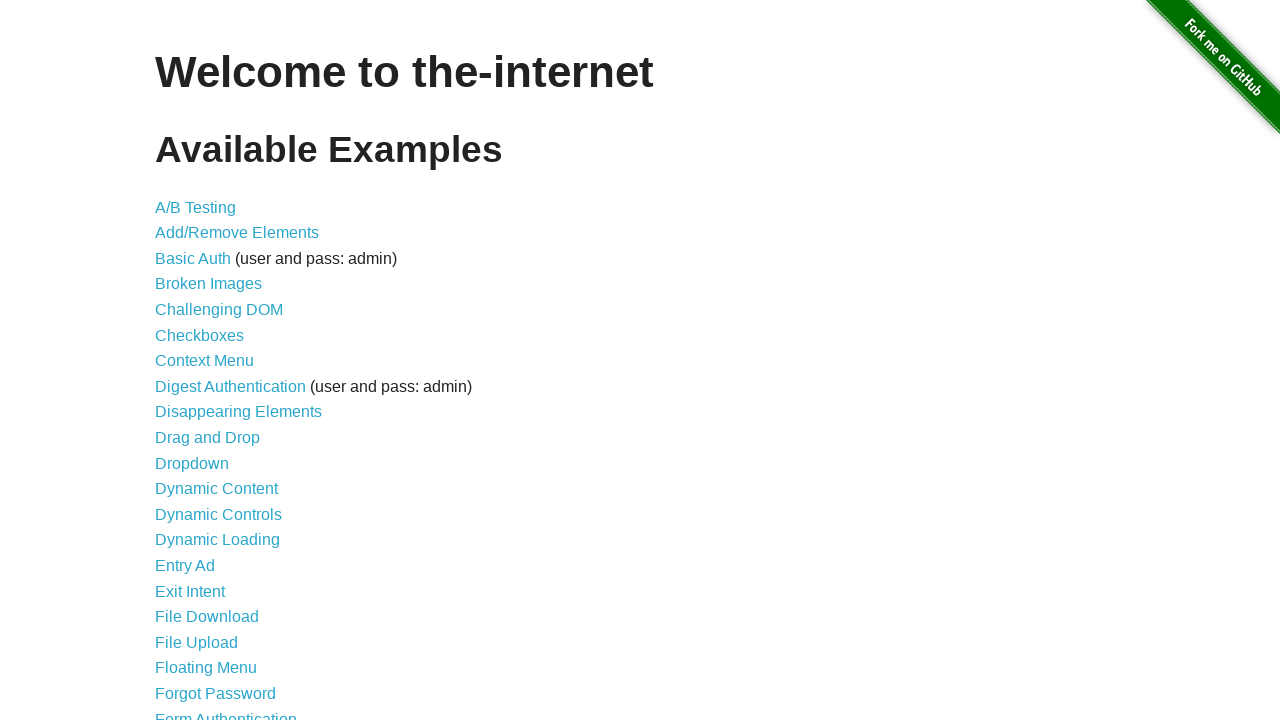

Clicked on Status Codes link at (203, 600) on text=Status Codes
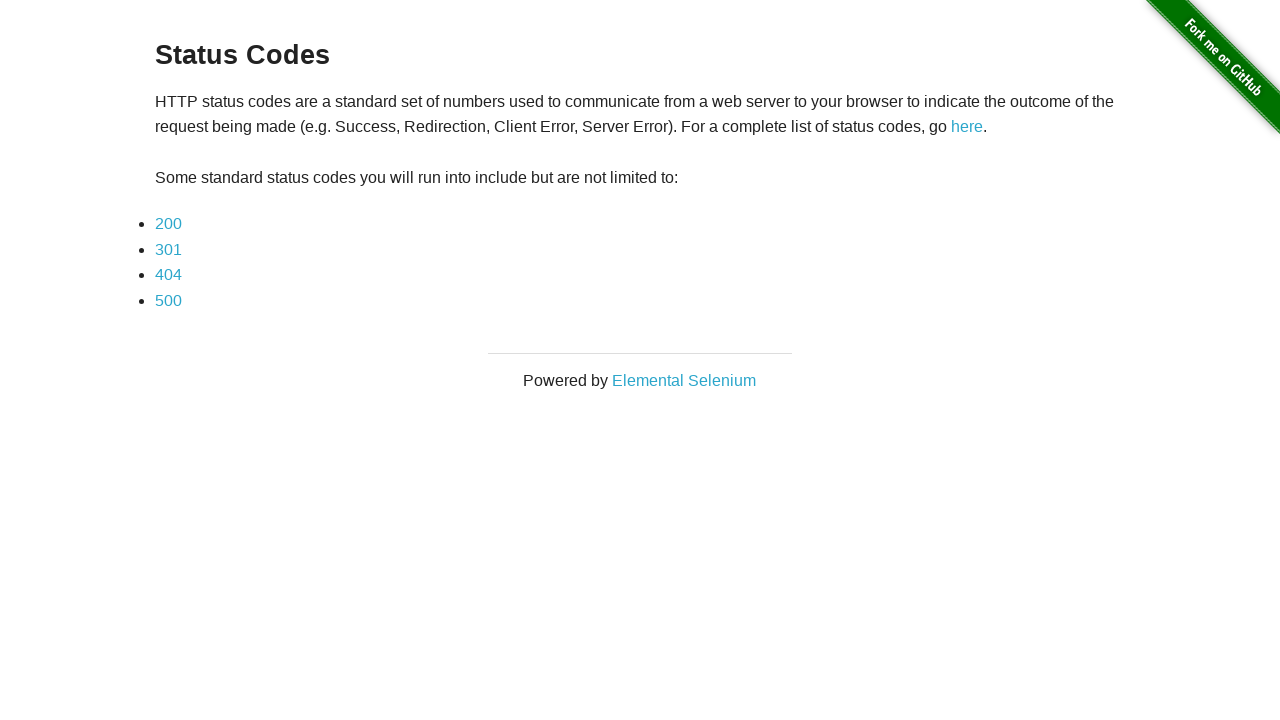

Clicked on 301 status code link at (168, 249) on text=301
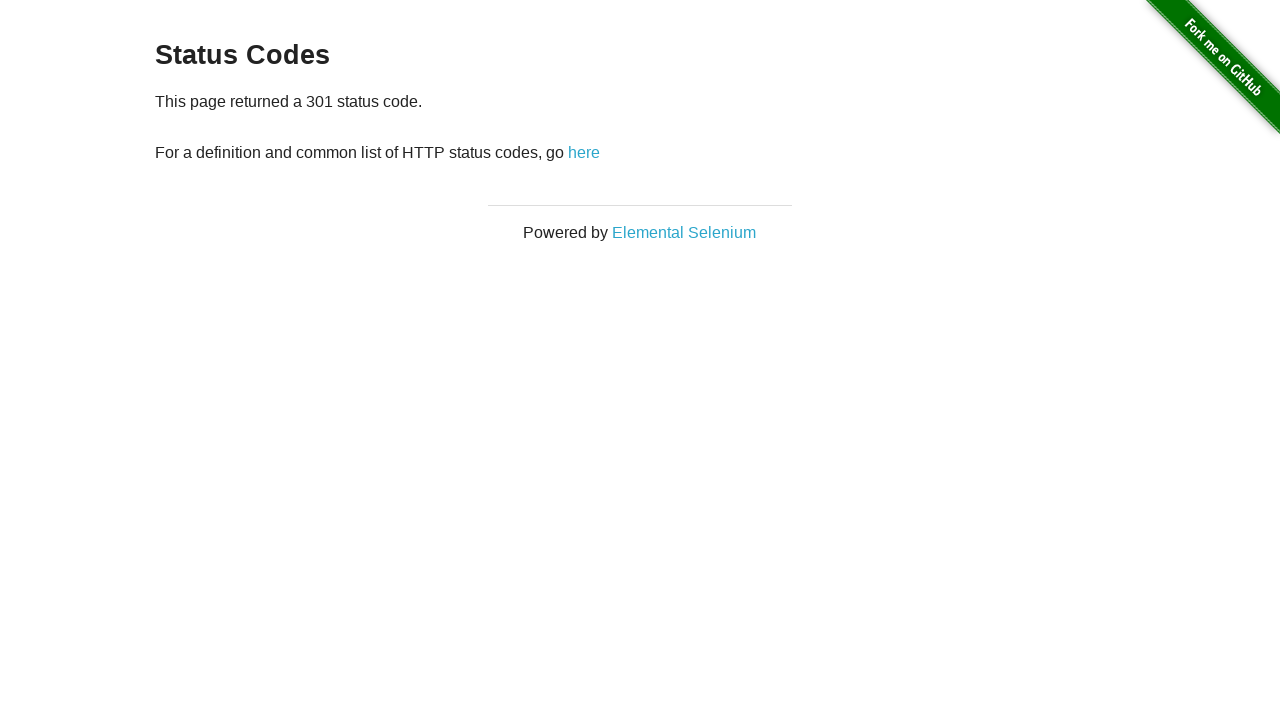

Verified 301 status code message is displayed
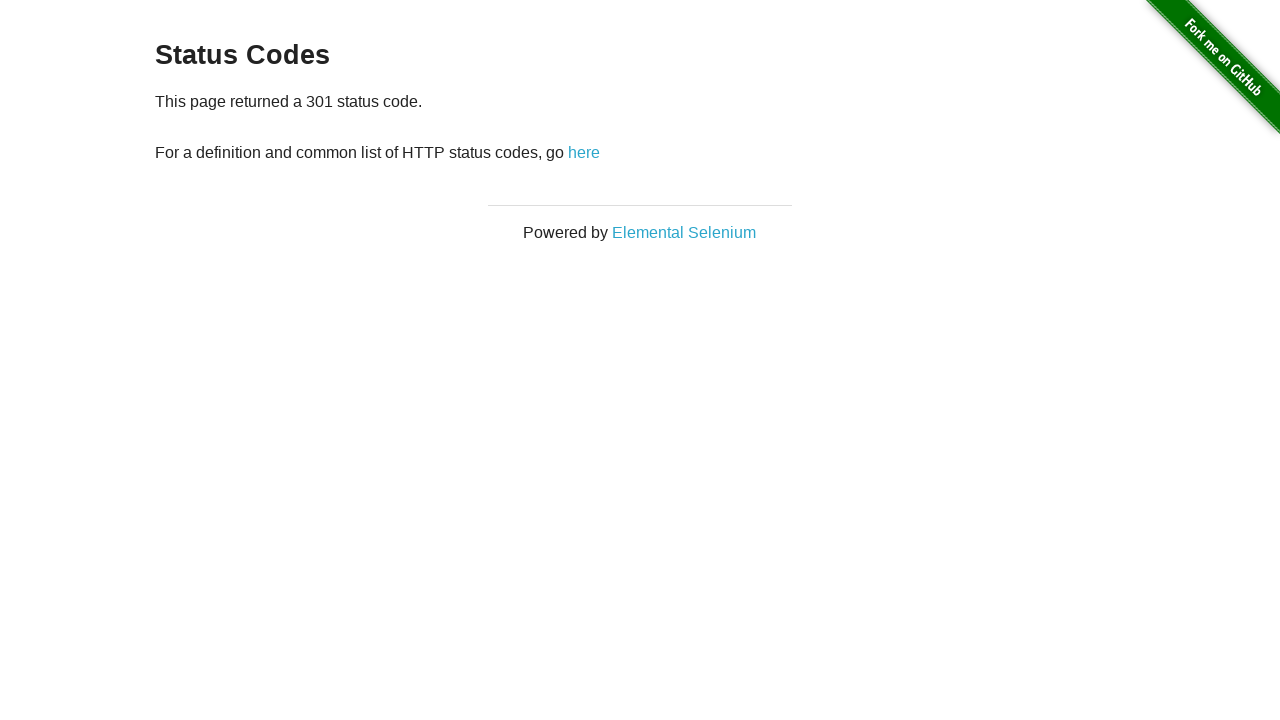

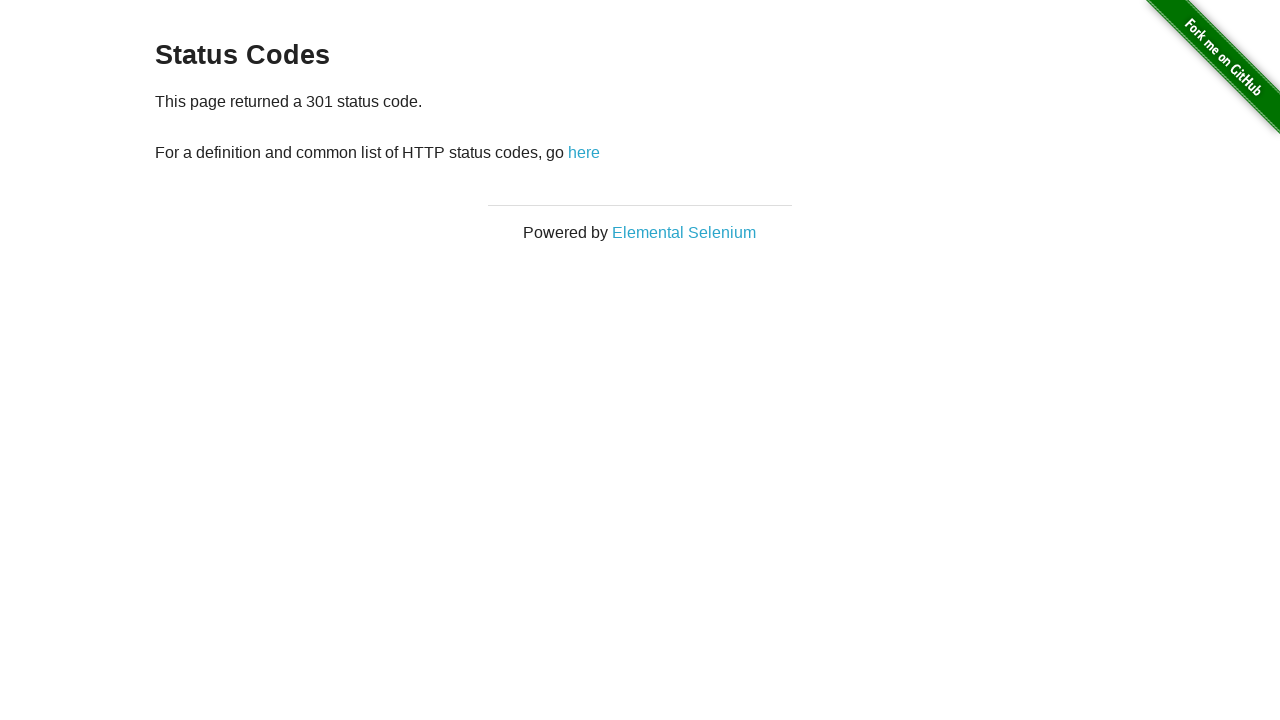